Tests adding todo items by filling the input field and pressing Enter, then verifying the items appear in the list

Starting URL: https://demo.playwright.dev/todomvc

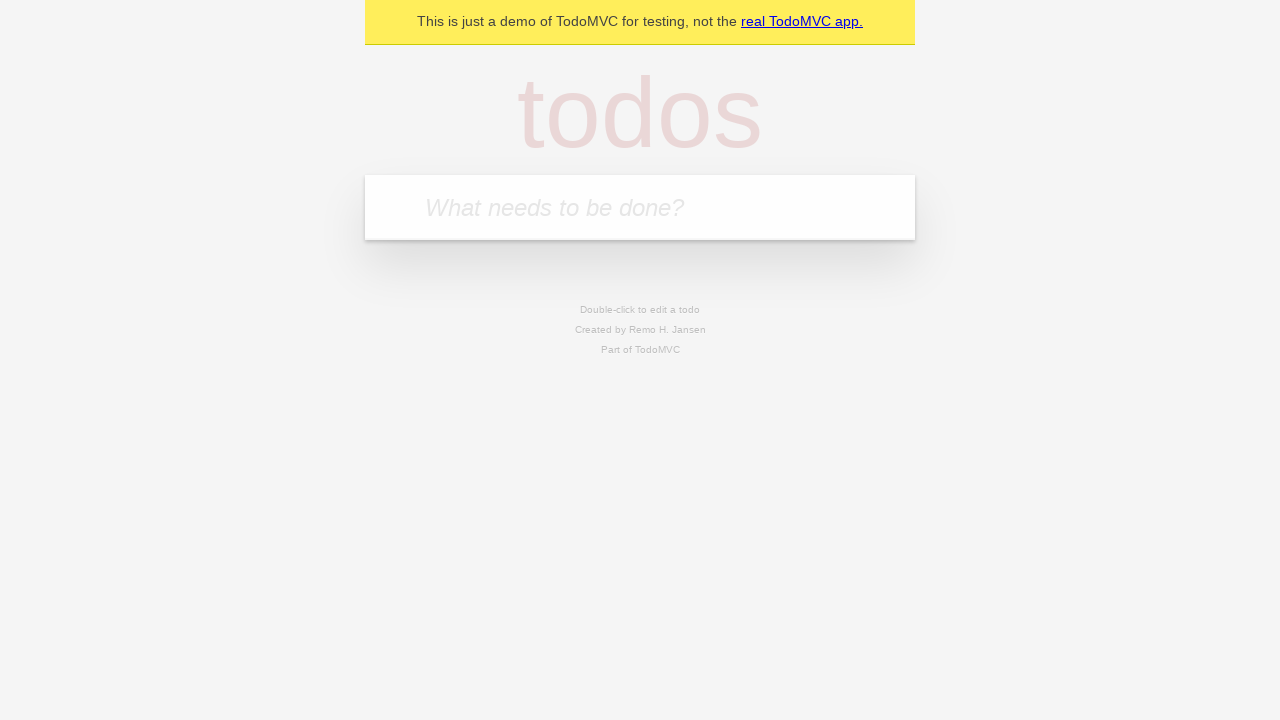

Located the 'What needs to be done?' input field
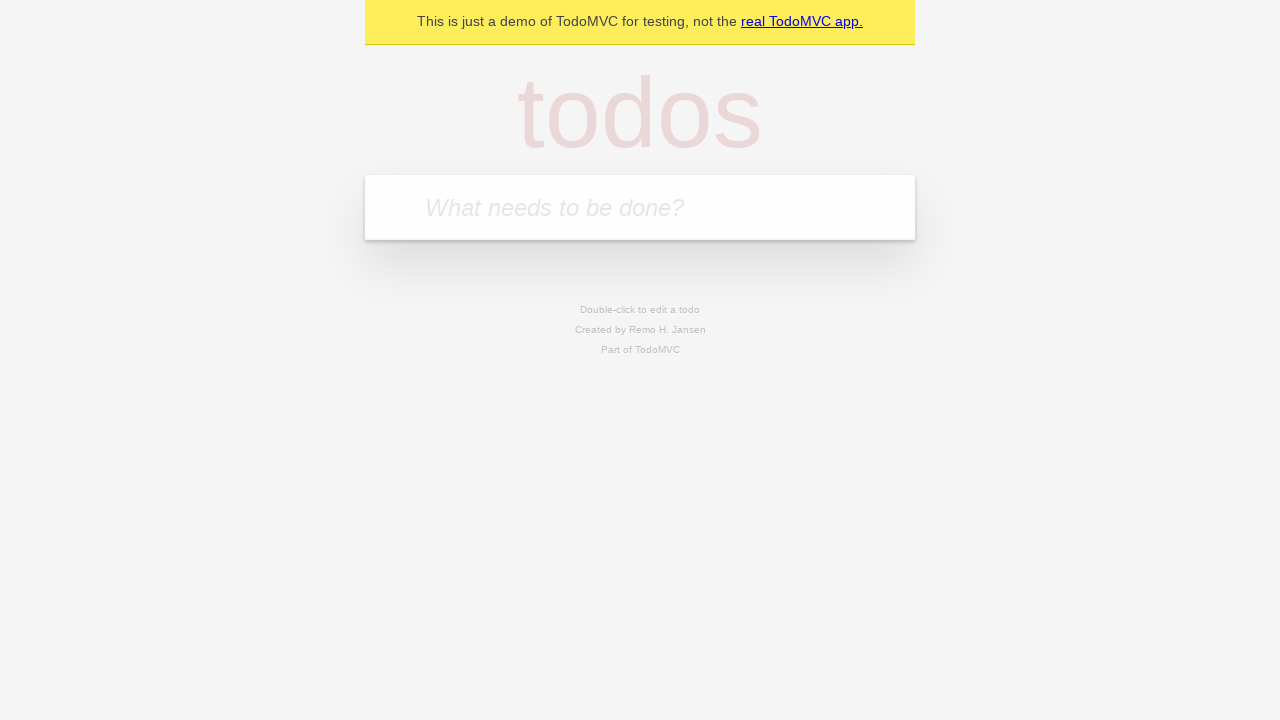

Filled input field with first todo item 'buy some cheese' on internal:attr=[placeholder="What needs to be done?"i]
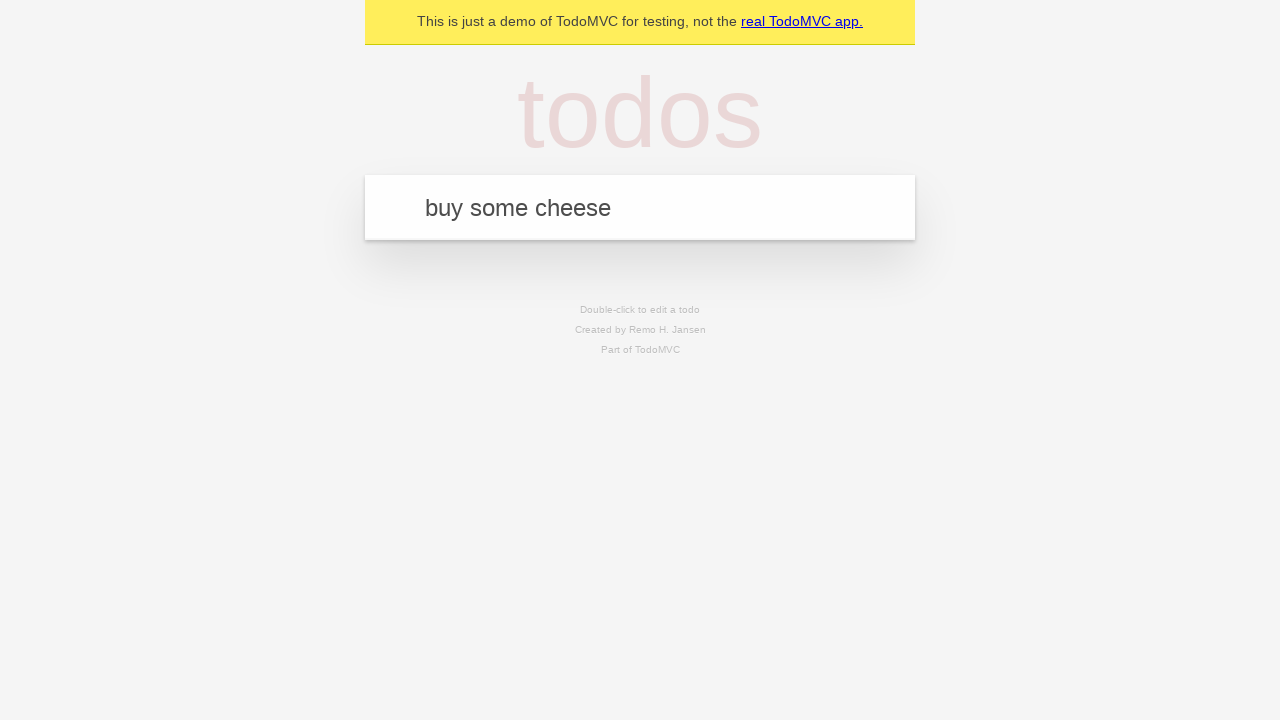

Pressed Enter to add first todo item on internal:attr=[placeholder="What needs to be done?"i]
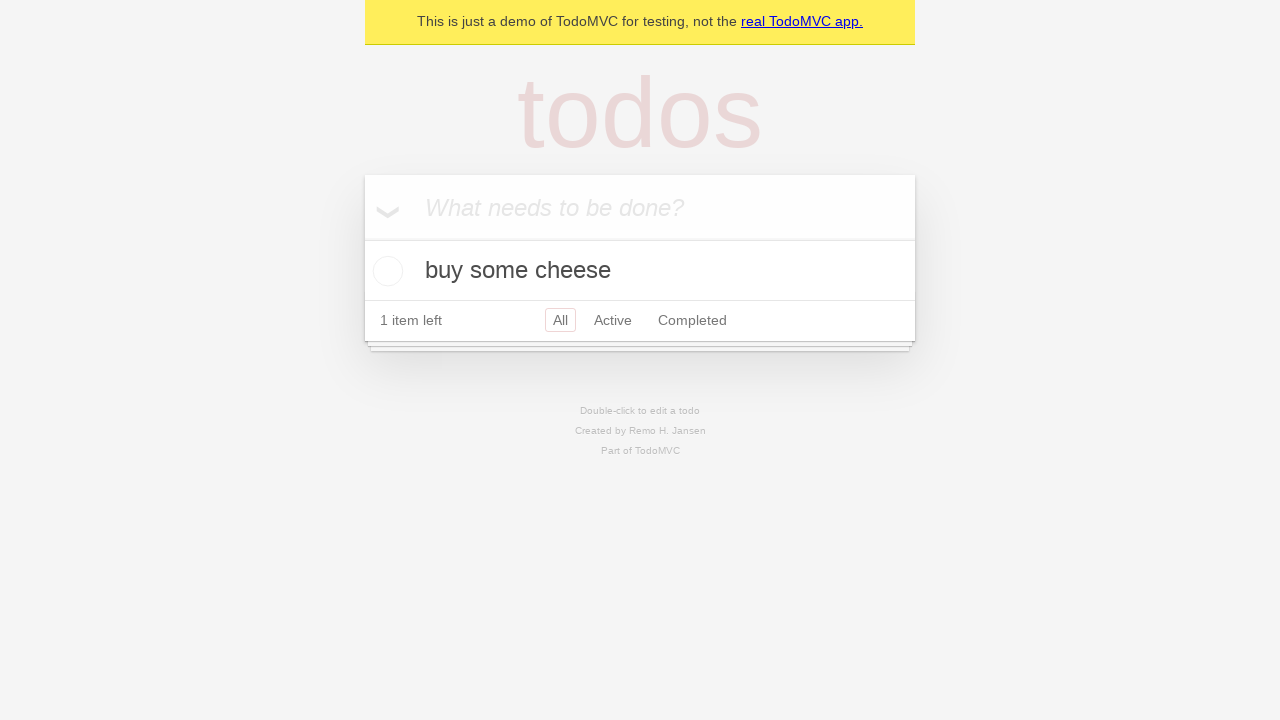

Verified first todo item appears in the list
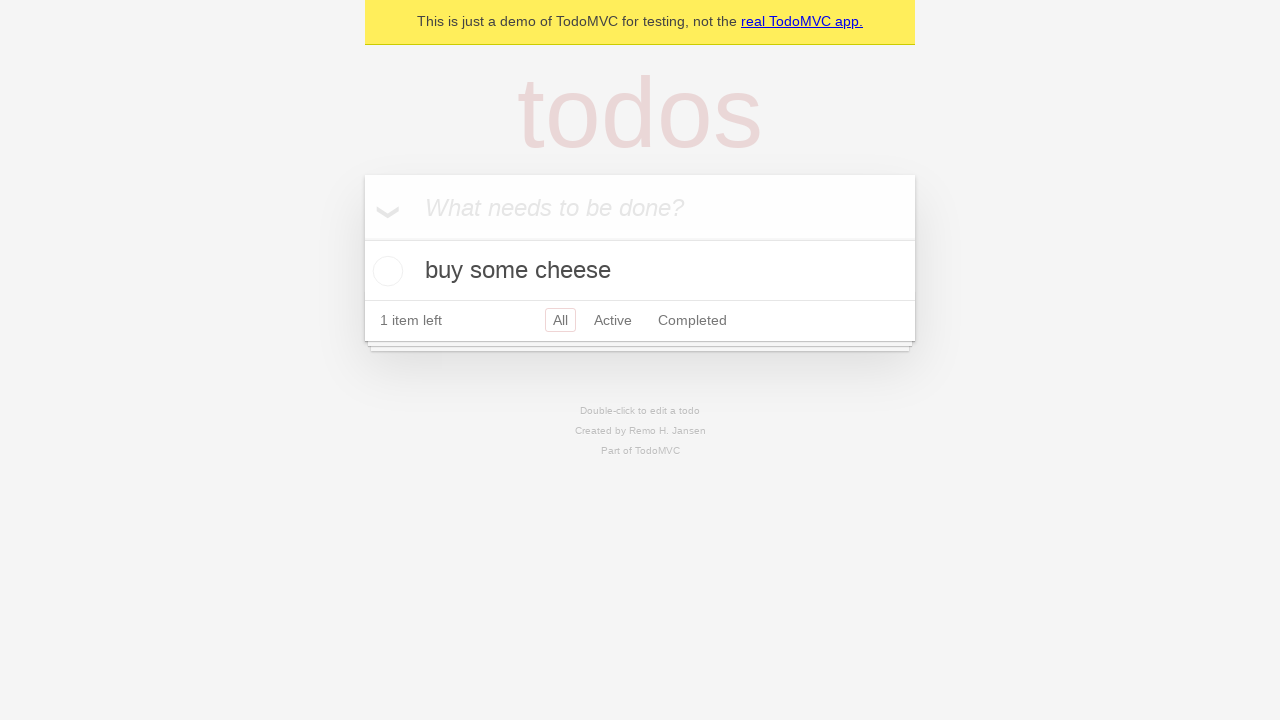

Filled input field with second todo item 'feed the cat' on internal:attr=[placeholder="What needs to be done?"i]
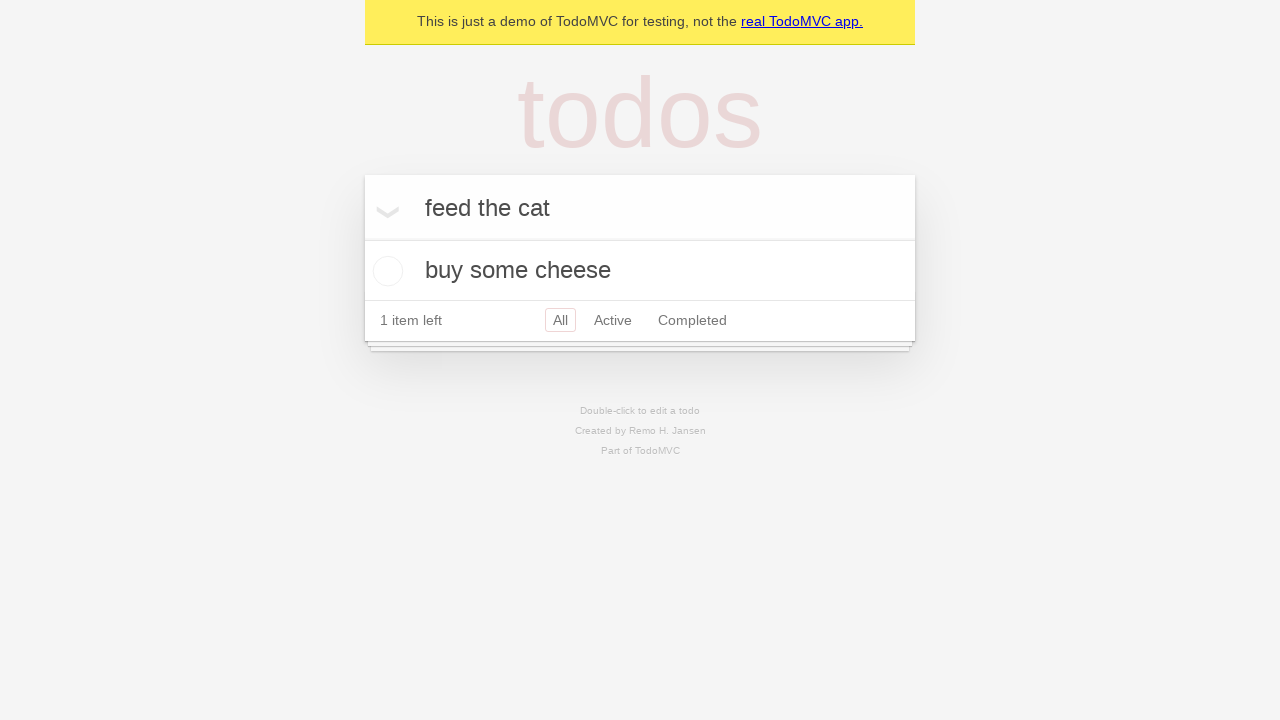

Pressed Enter to add second todo item on internal:attr=[placeholder="What needs to be done?"i]
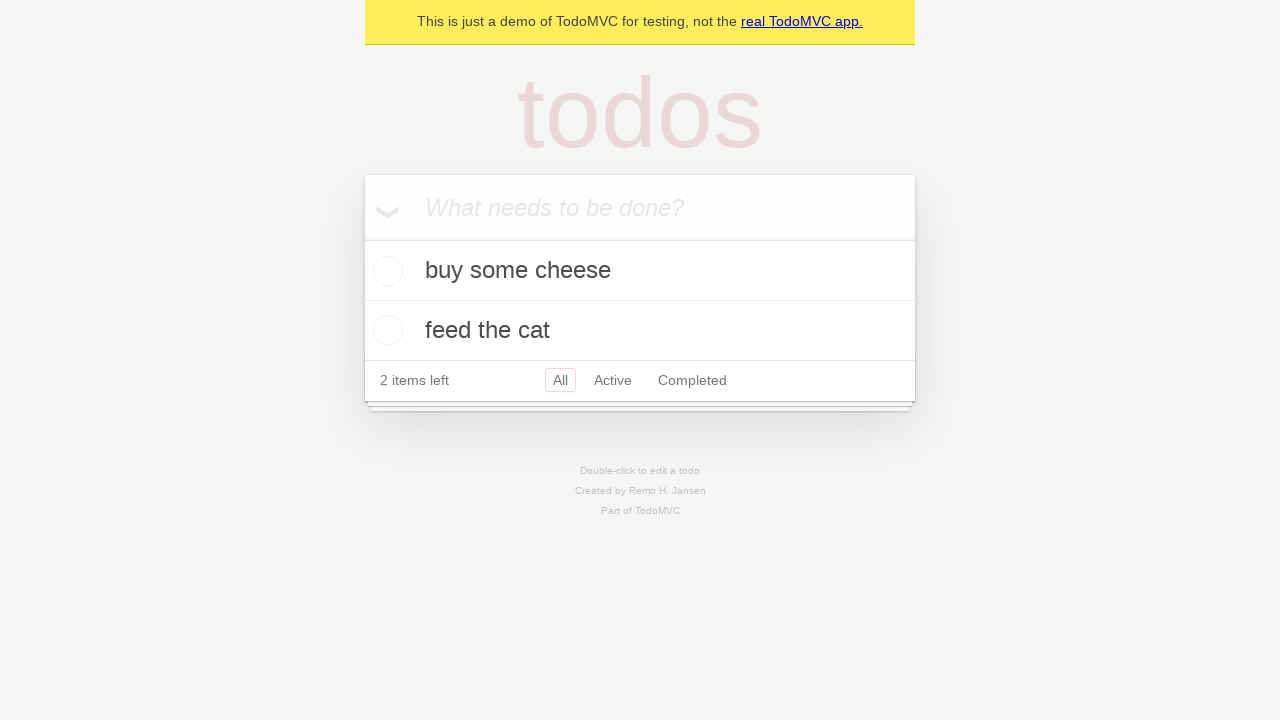

Verified both todo items appear in the list
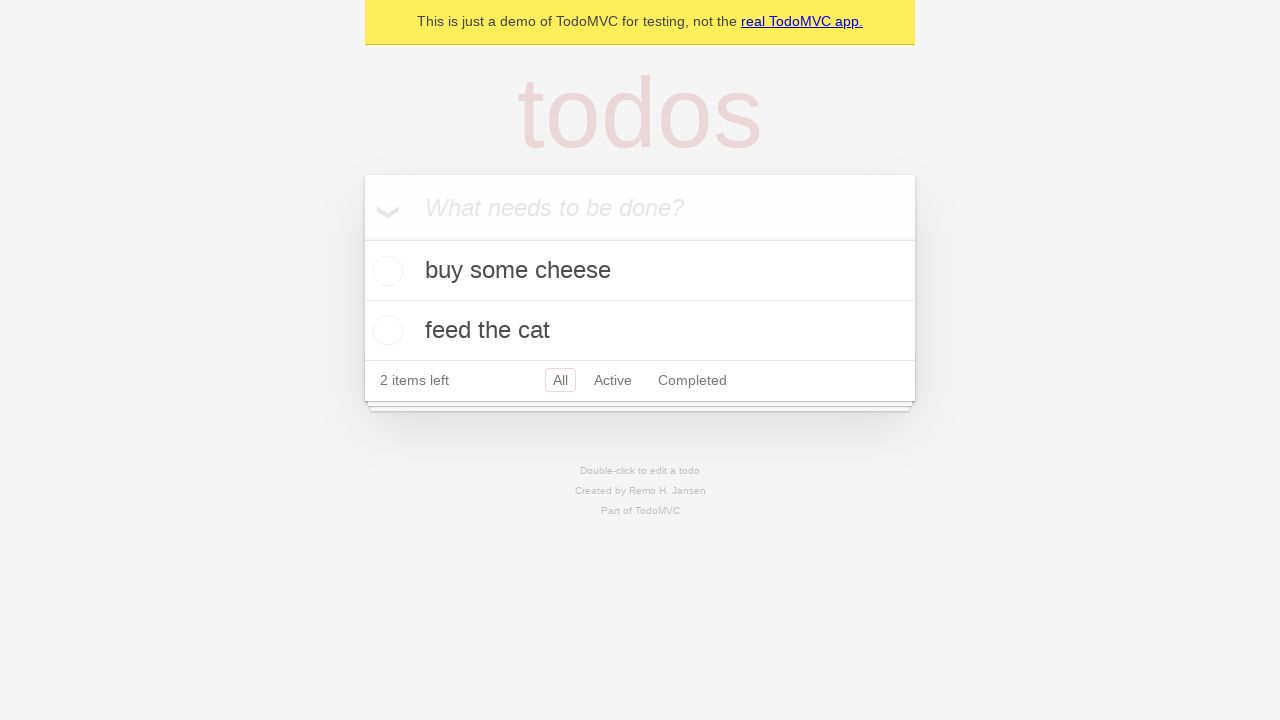

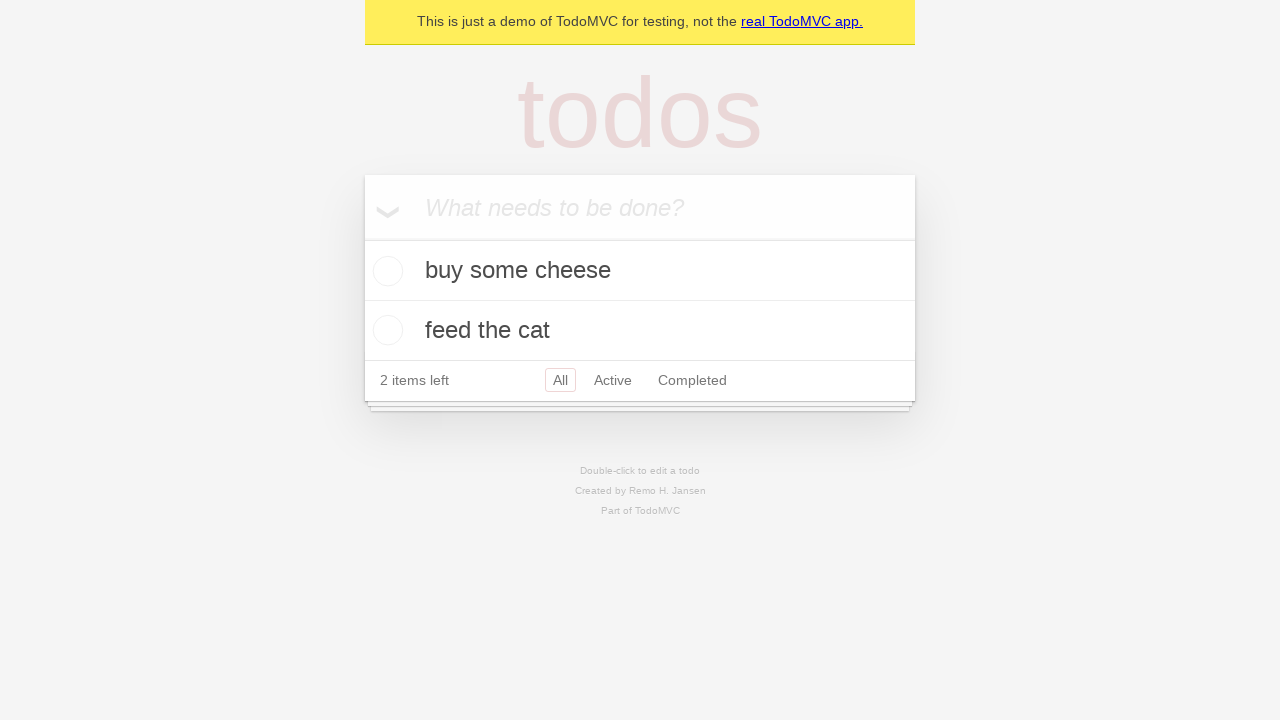